Tests text input fields on a web form by filling text input, password, and textarea fields with sample data.

Starting URL: https://bonigarcia.dev/selenium-webdriver-java/

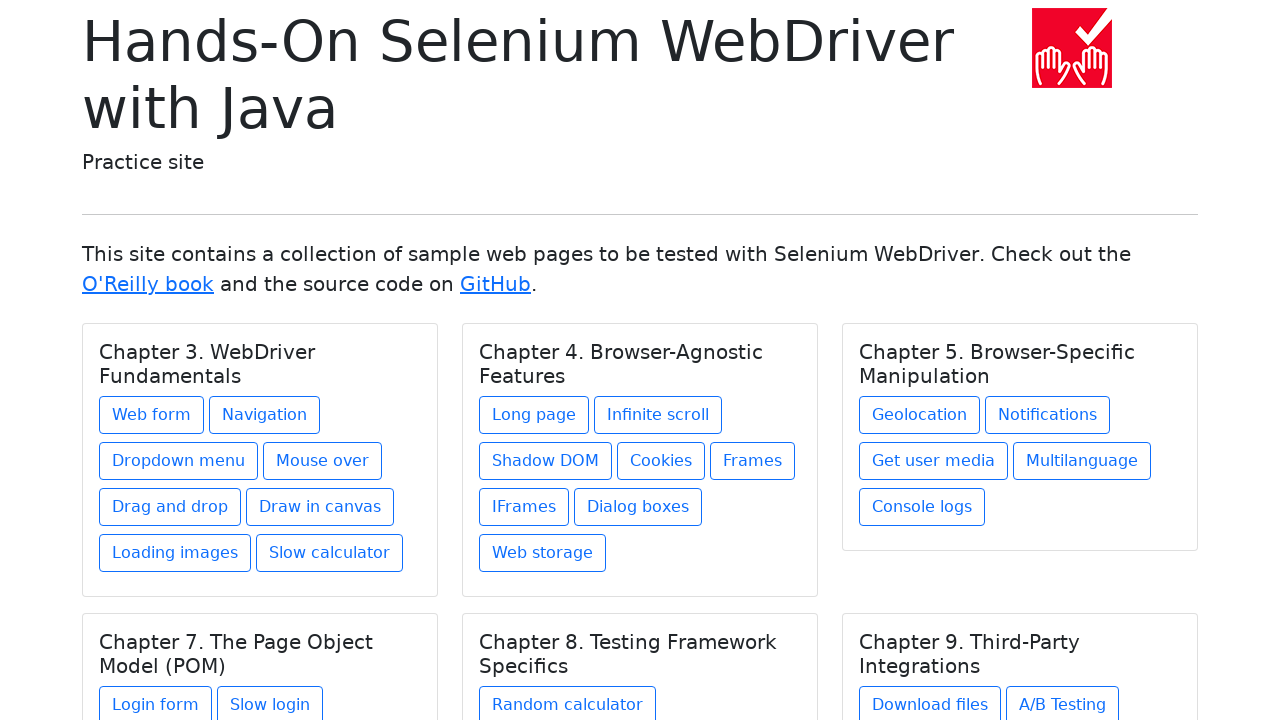

Navigated to starting URL
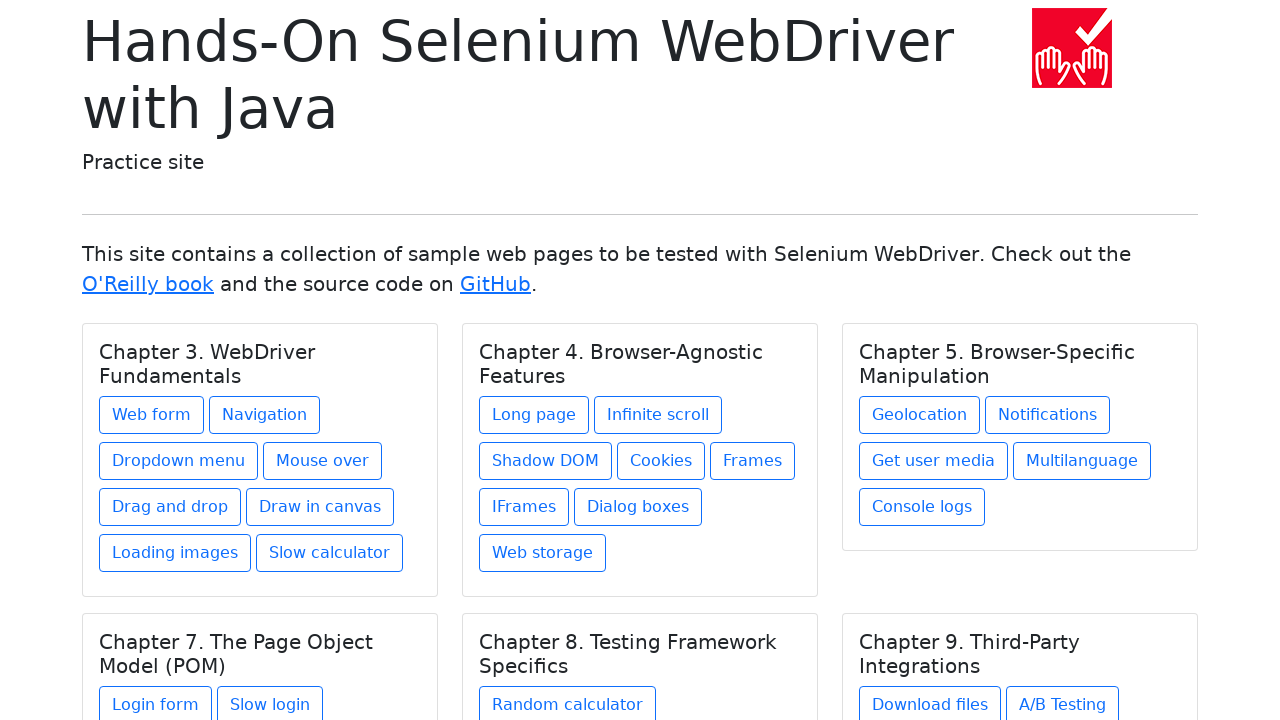

Clicked on Web Form link at (152, 415) on a[href='web-form.html']
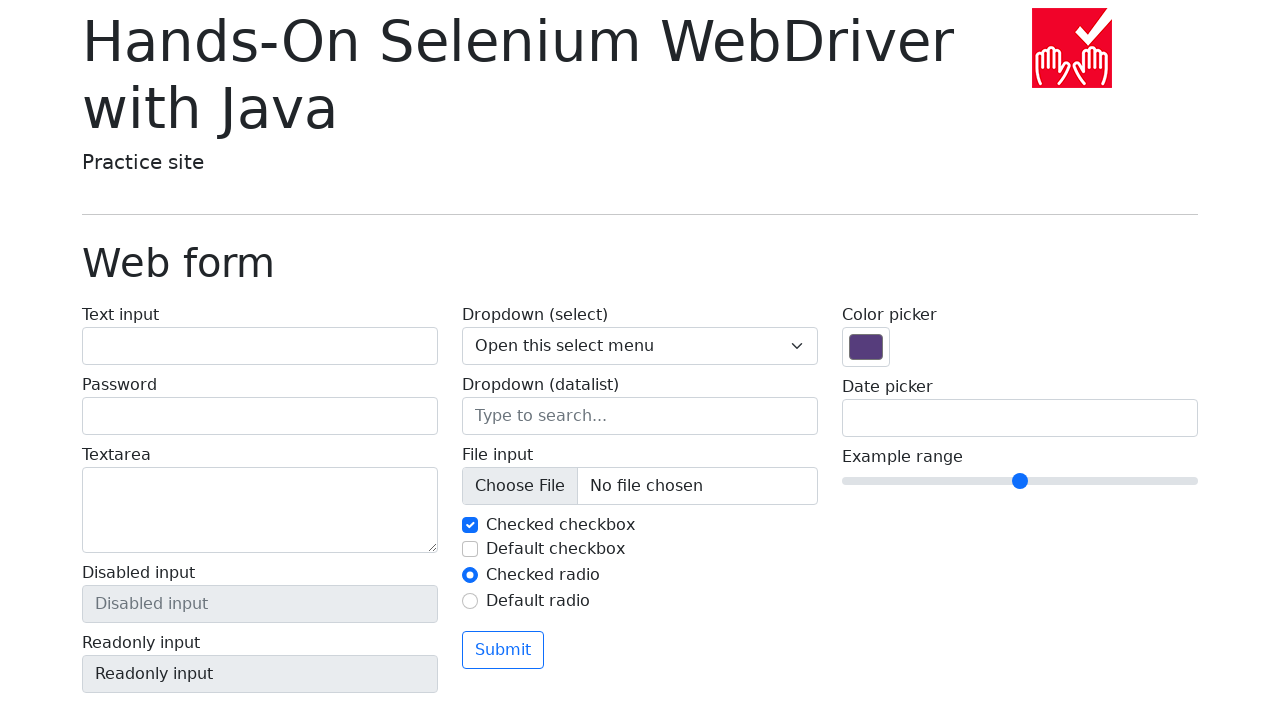

Web form loaded and text input field is visible
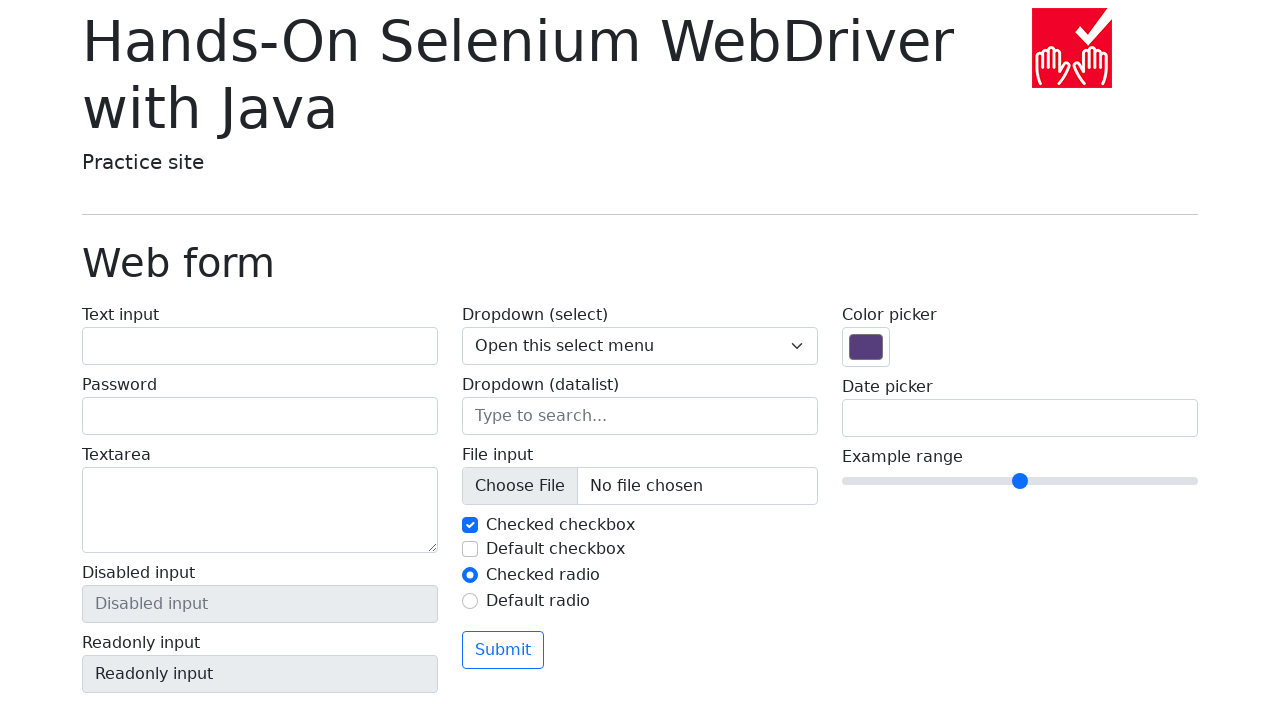

Clicked on text input field at (260, 346) on input[name='my-text']
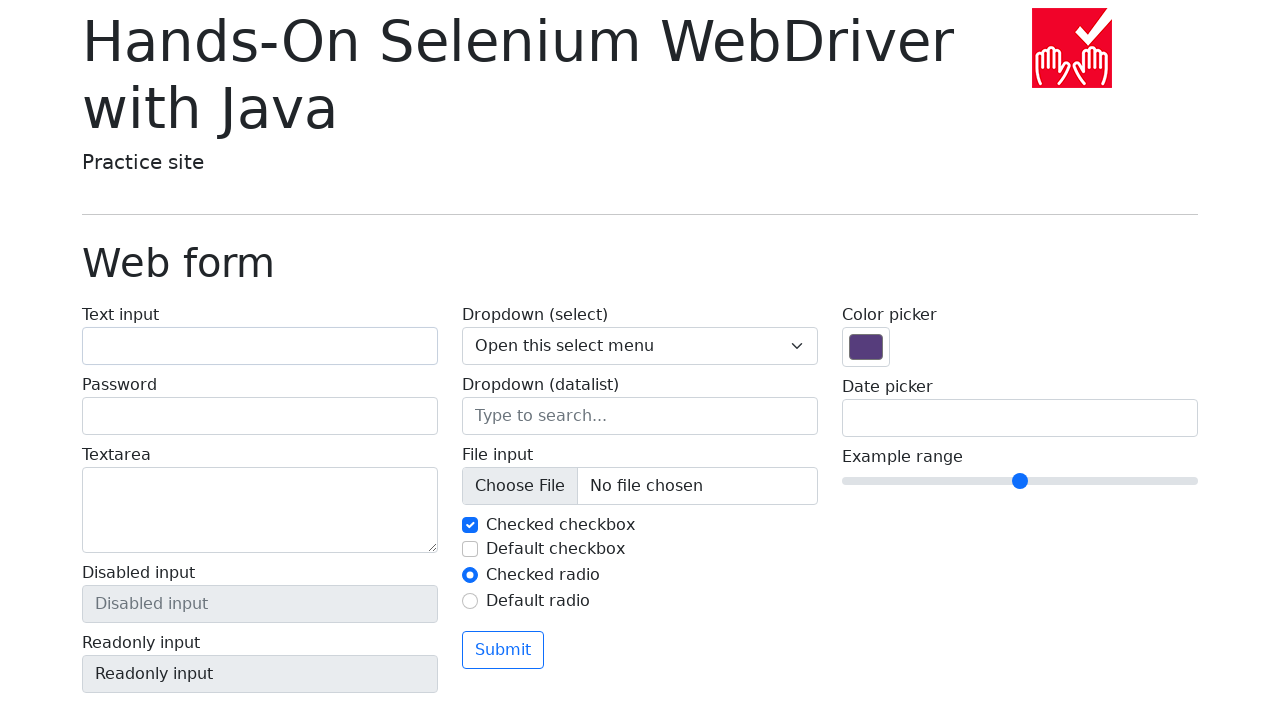

Filled text input field with 'Test text' on input[name='my-text']
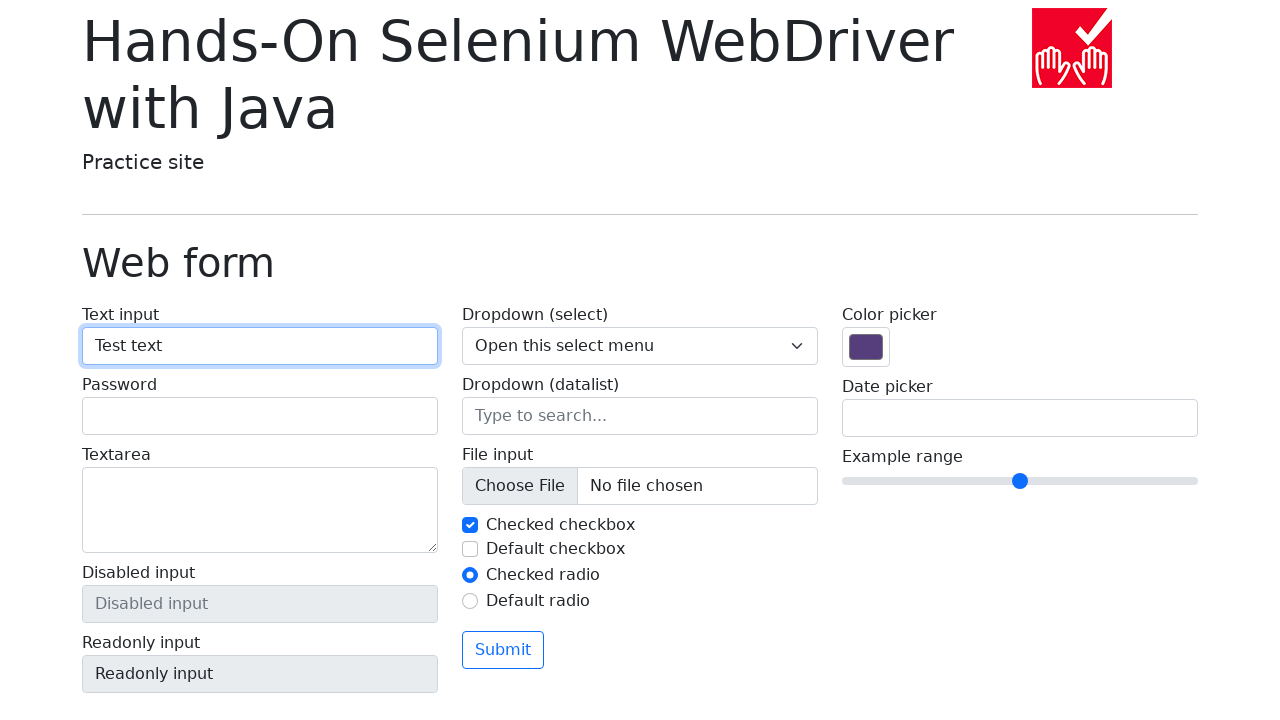

Clicked on password input field at (260, 416) on input[name='my-password']
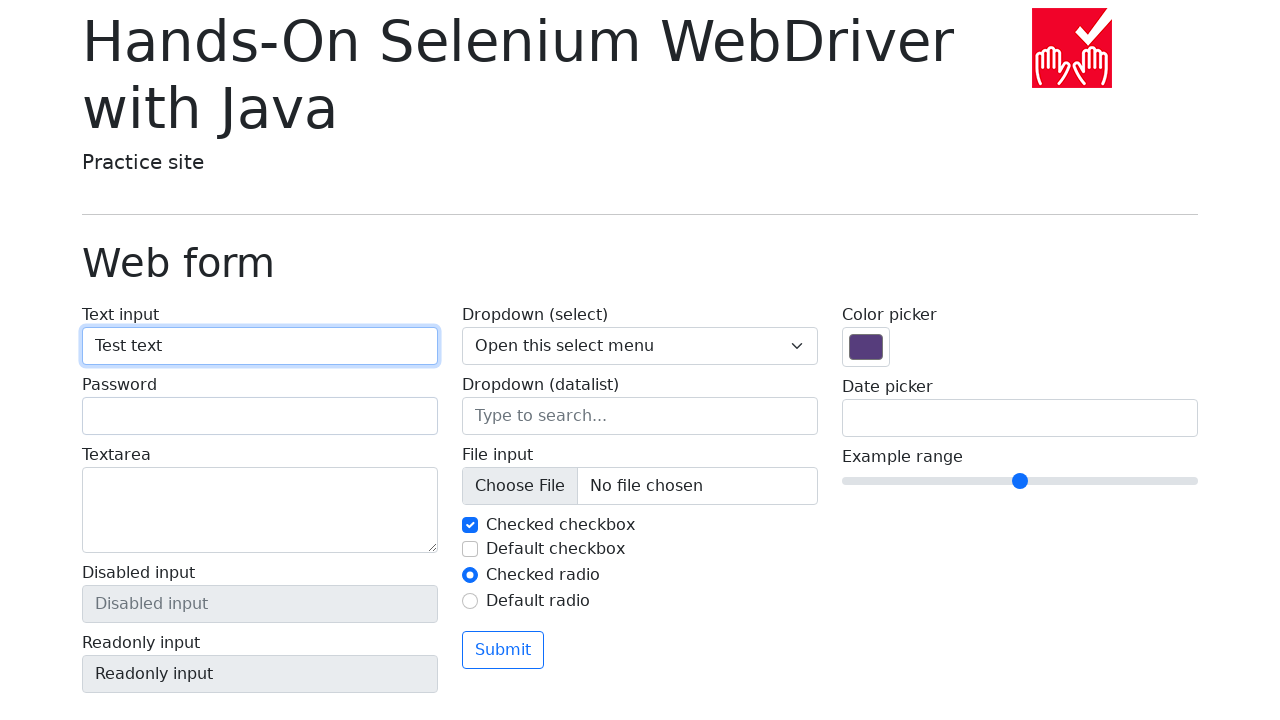

Filled password input field with 'password' on input[name='my-password']
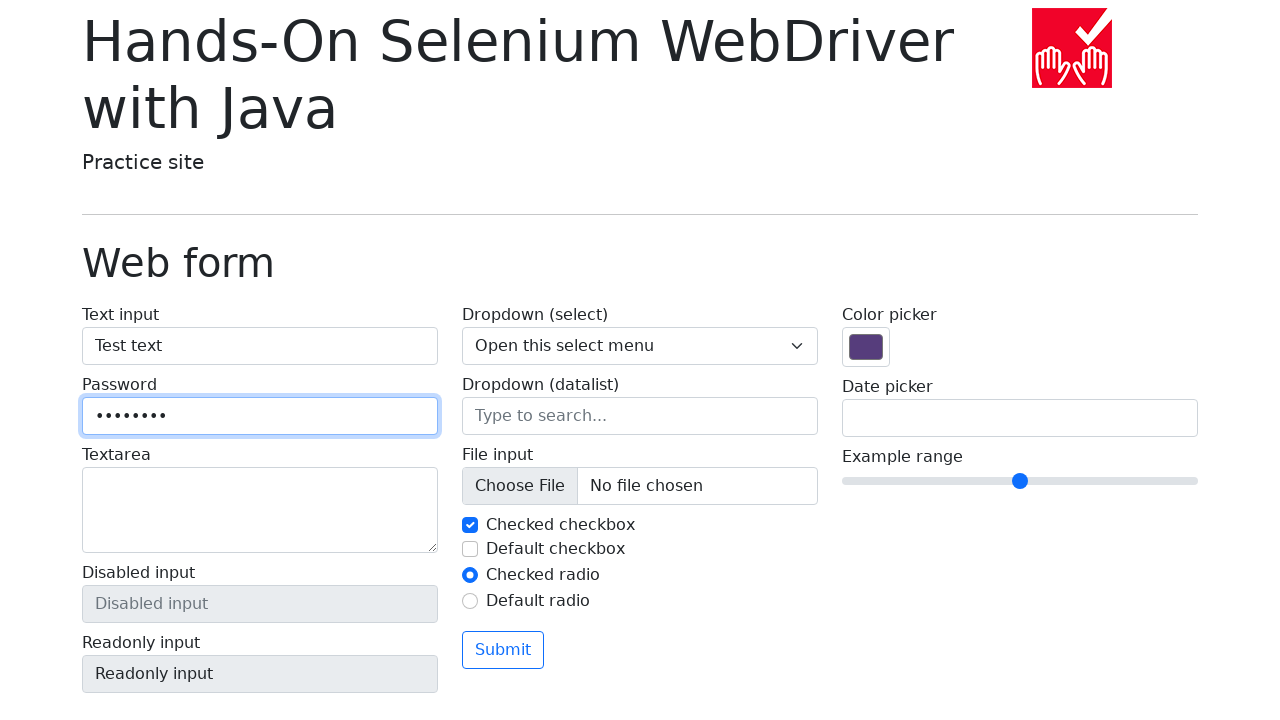

Clicked on textarea field at (260, 510) on textarea[name='my-textarea']
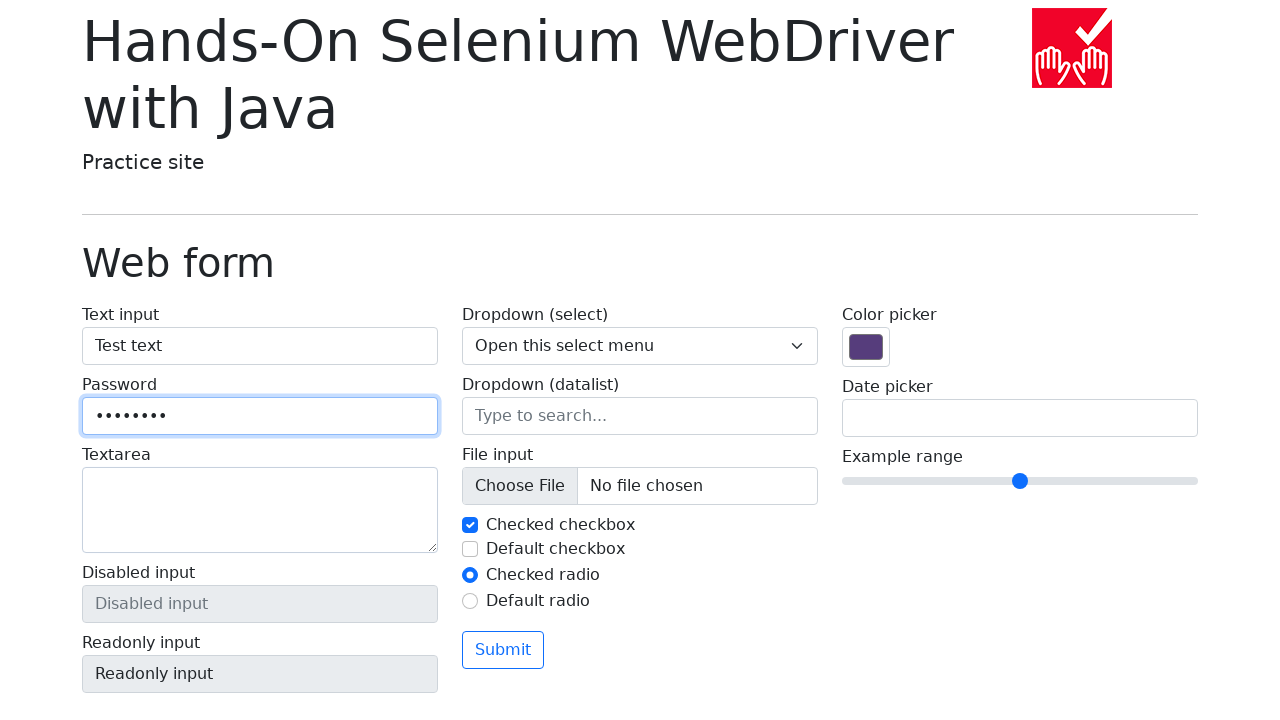

Filled textarea field with sample Lorem ipsum text on textarea[name='my-textarea']
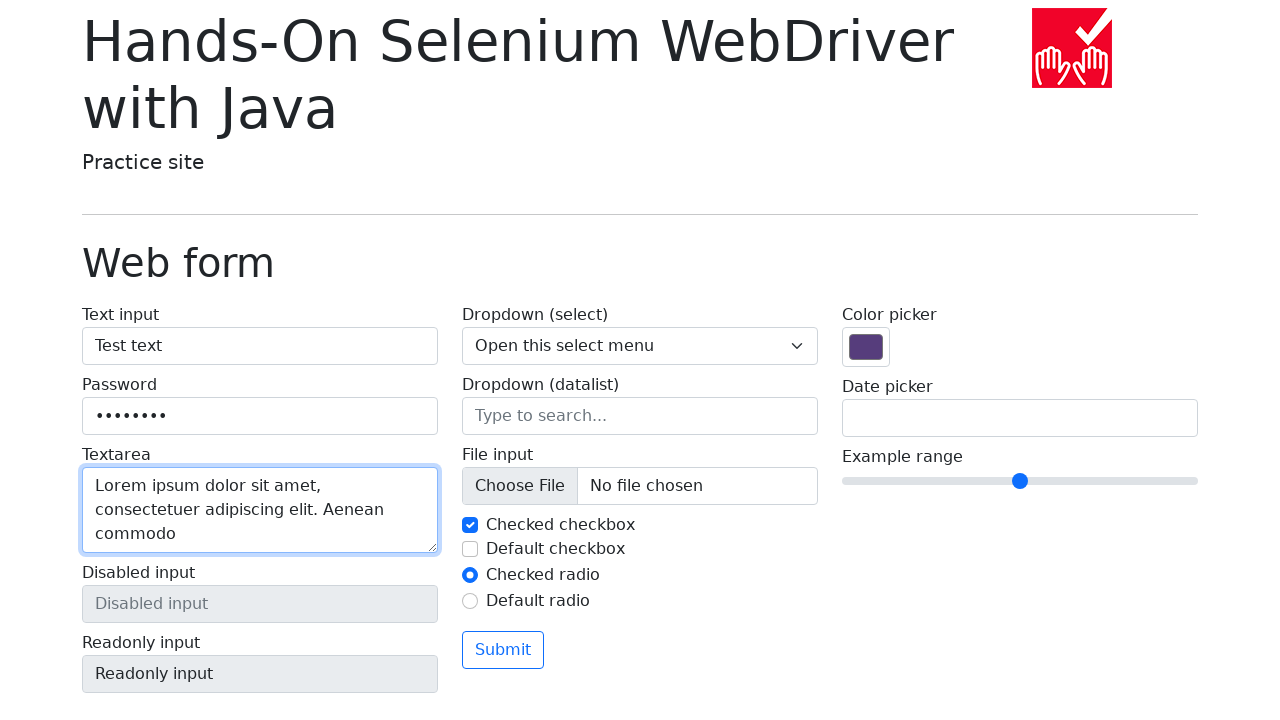

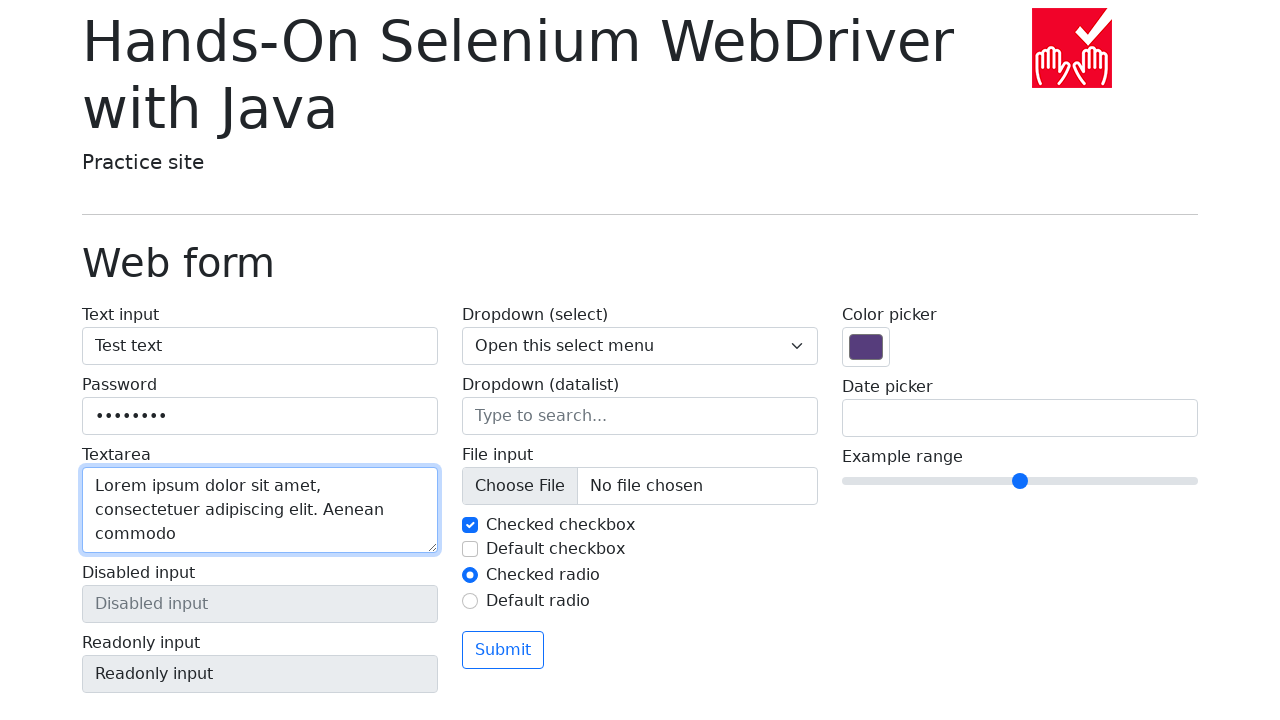